Tests that edits are cancelled when pressing Escape key.

Starting URL: https://demo.playwright.dev/todomvc

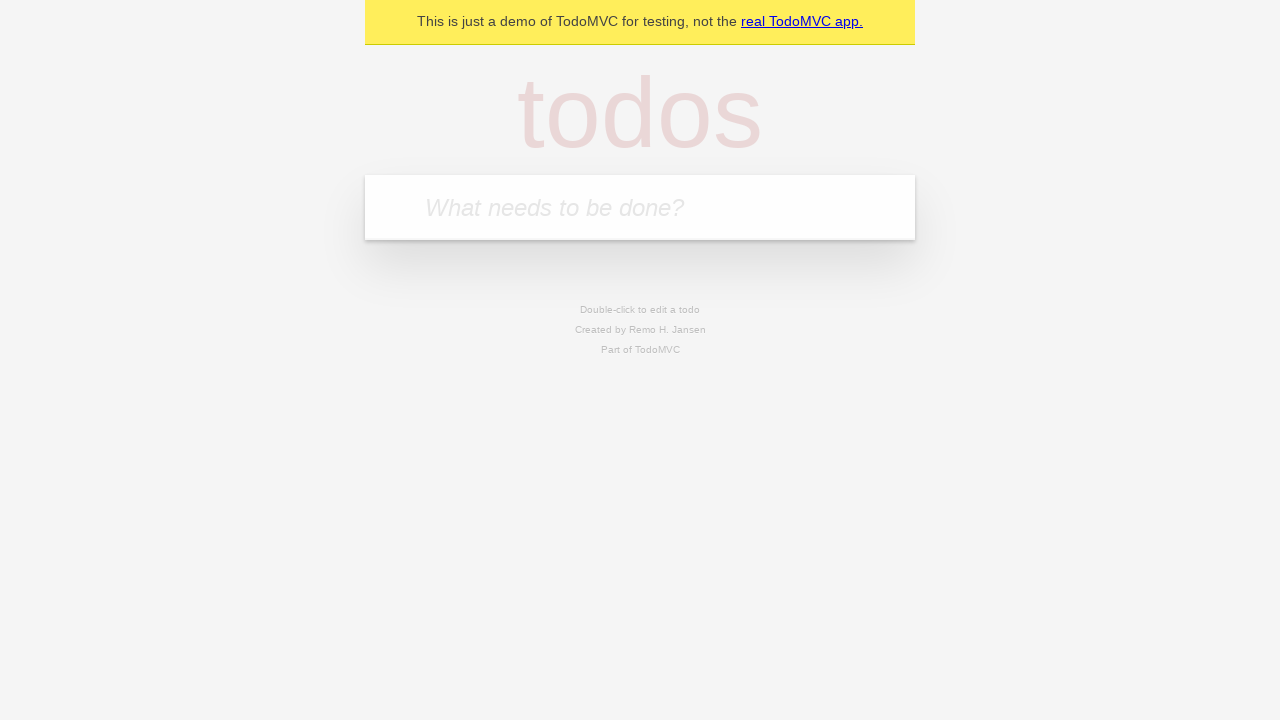

Filled input field with 'buy some cheese' on internal:attr=[placeholder="What needs to be done?"i]
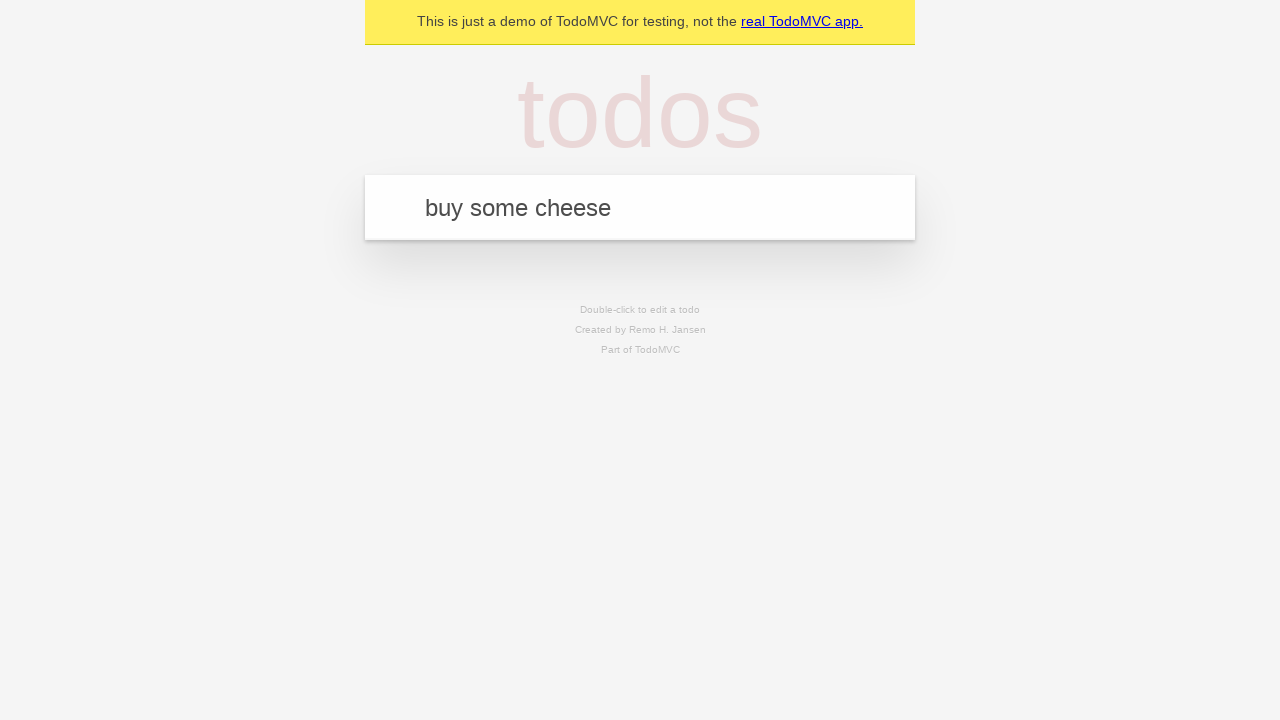

Pressed Enter to create first todo on internal:attr=[placeholder="What needs to be done?"i]
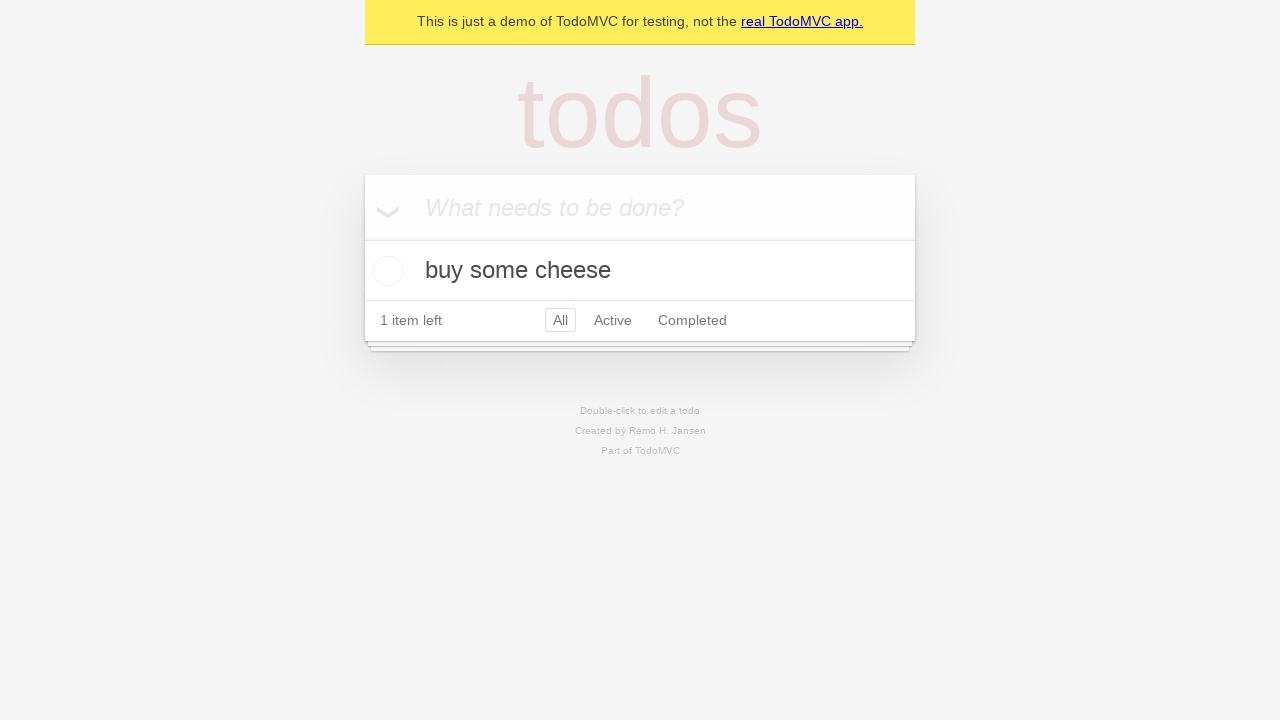

Filled input field with 'feed the cat' on internal:attr=[placeholder="What needs to be done?"i]
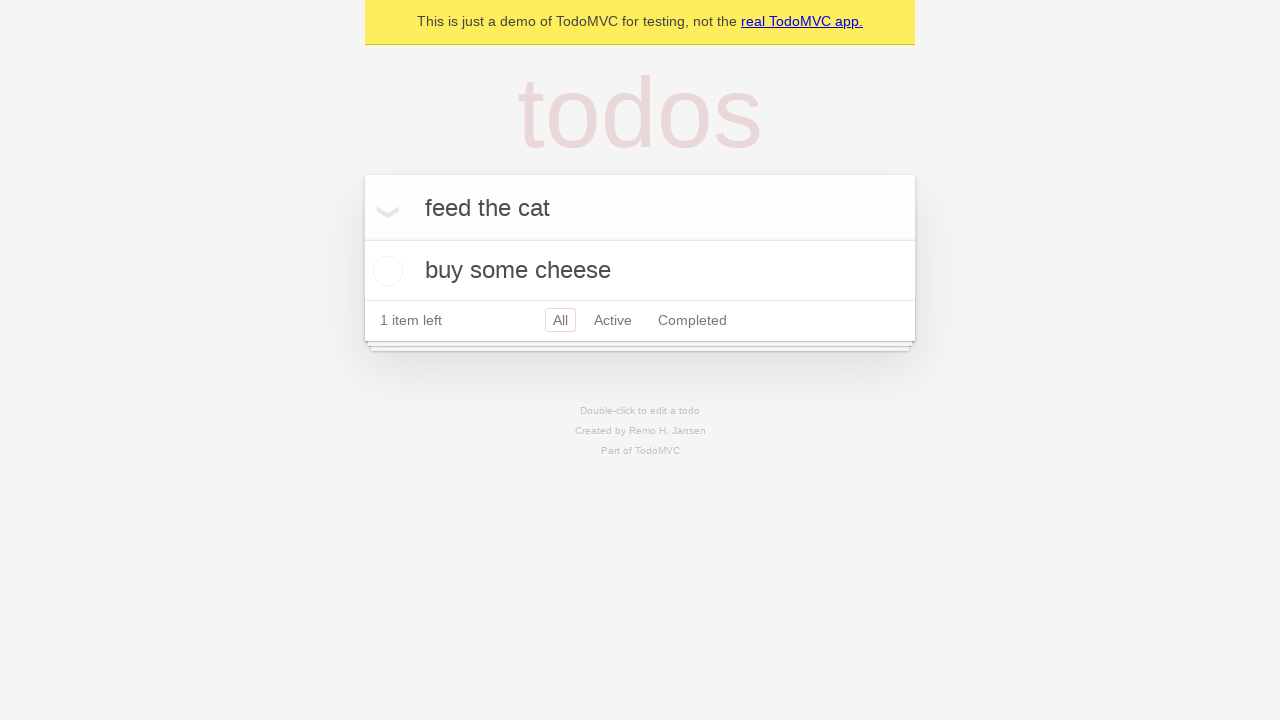

Pressed Enter to create second todo on internal:attr=[placeholder="What needs to be done?"i]
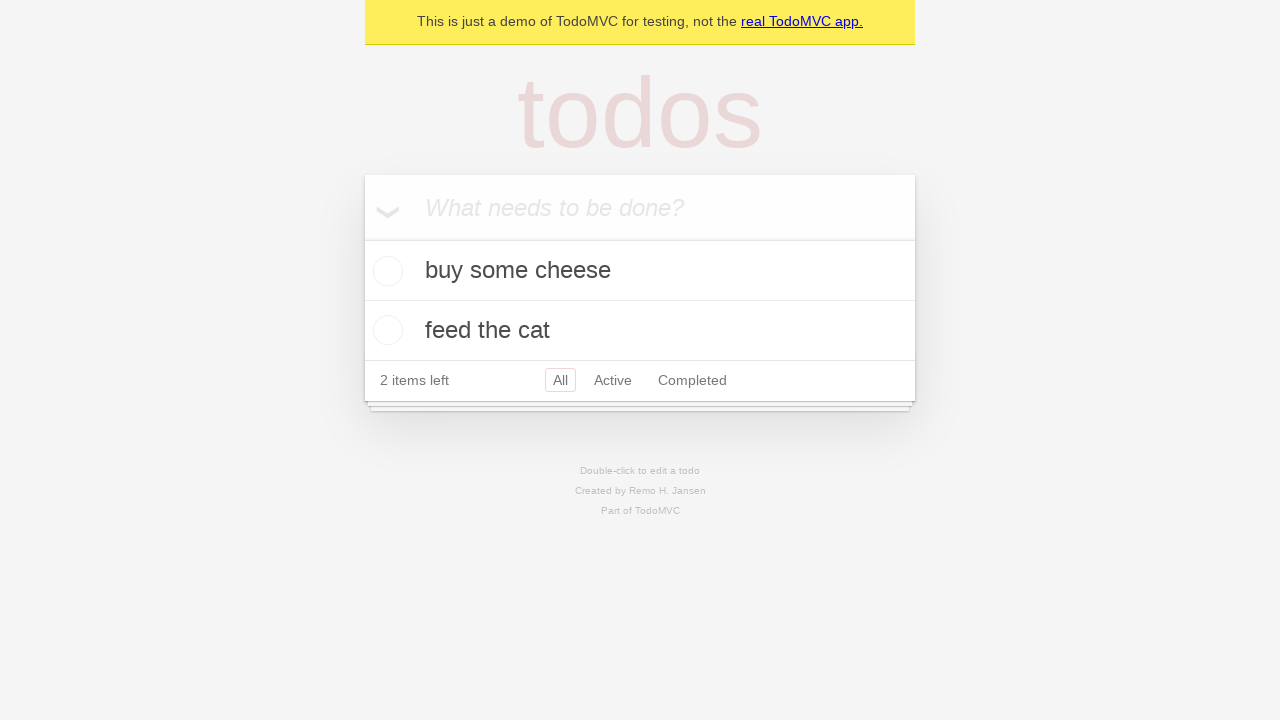

Filled input field with 'book a doctors appointment' on internal:attr=[placeholder="What needs to be done?"i]
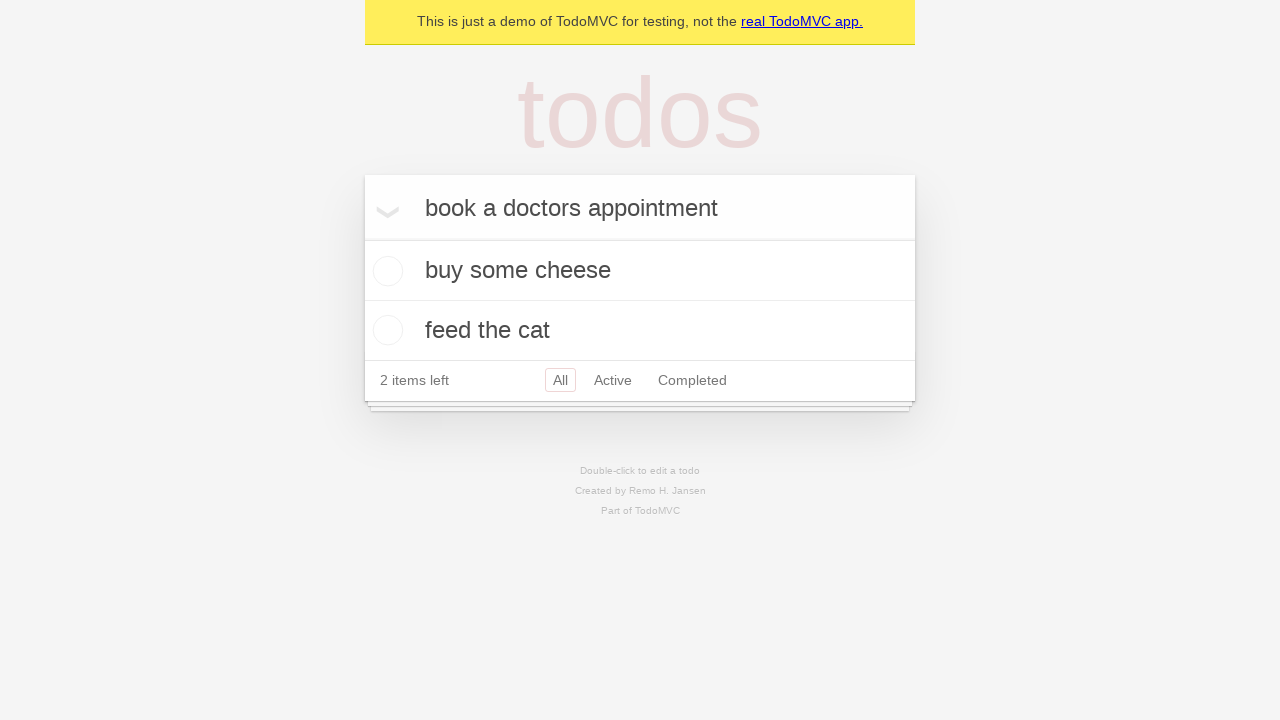

Pressed Enter to create third todo on internal:attr=[placeholder="What needs to be done?"i]
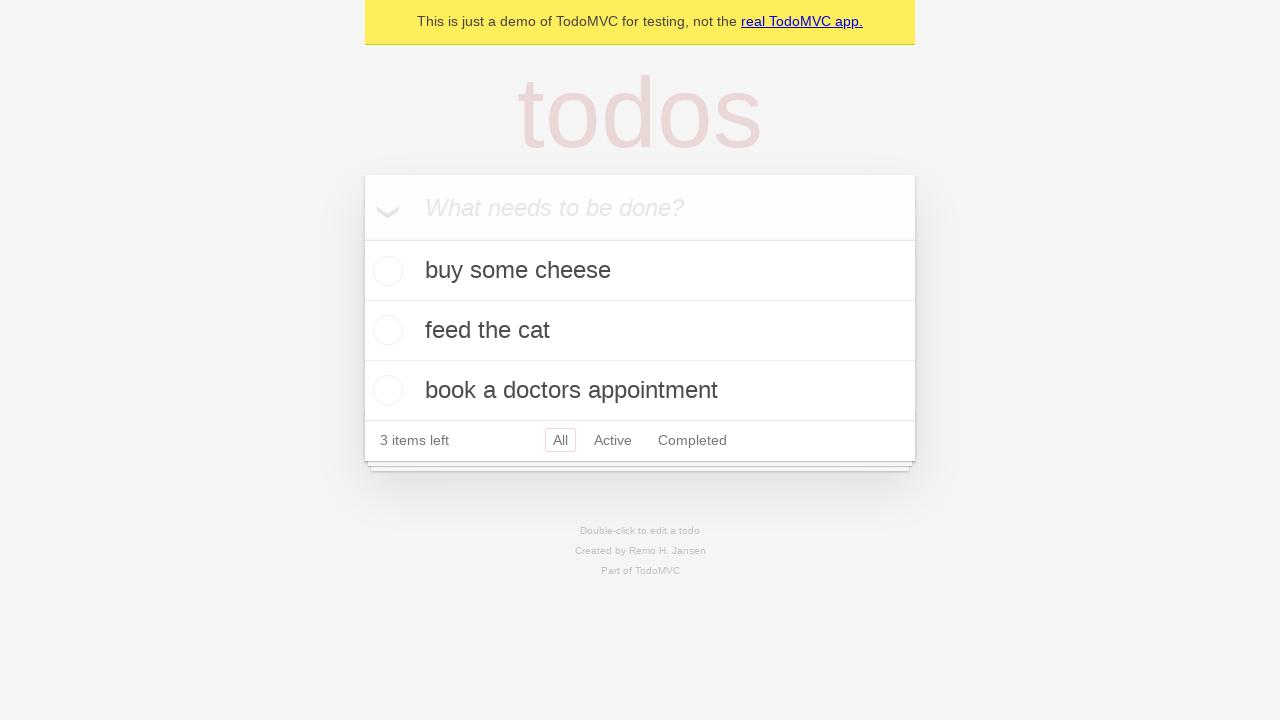

Waited for all three todos to load
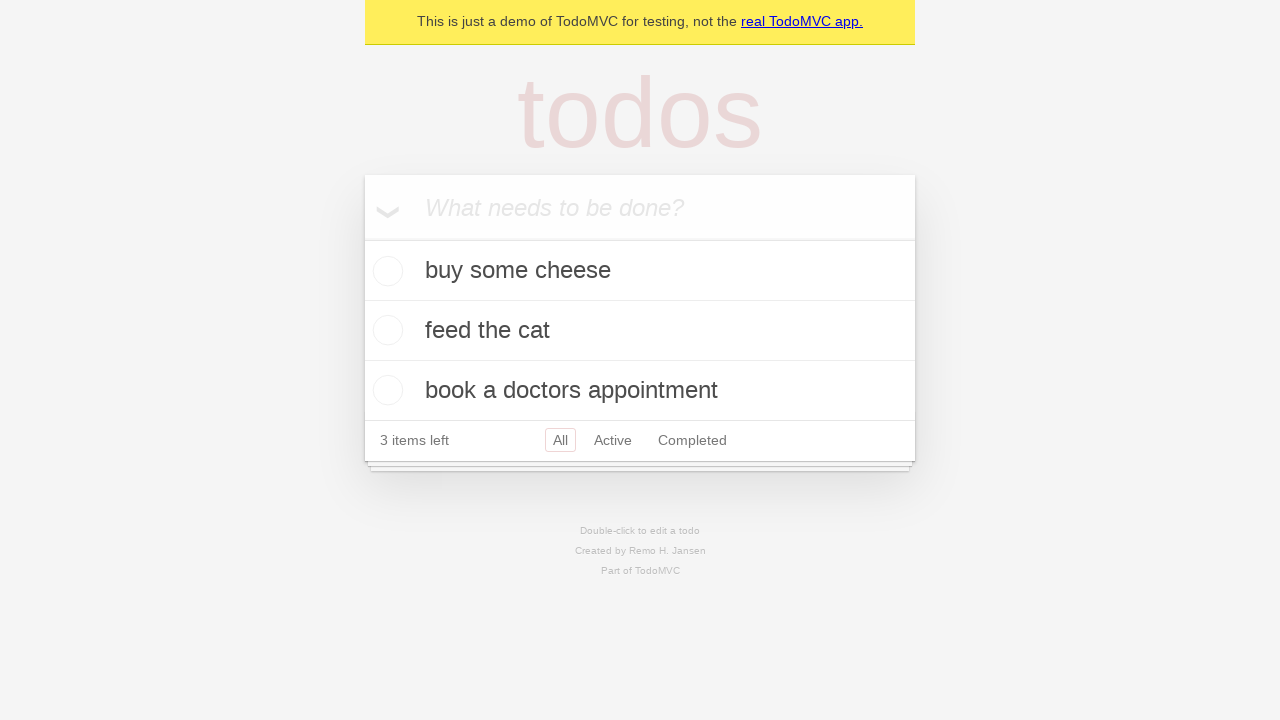

Double-clicked second todo to enter edit mode at (640, 331) on [data-testid='todo-item'] >> nth=1
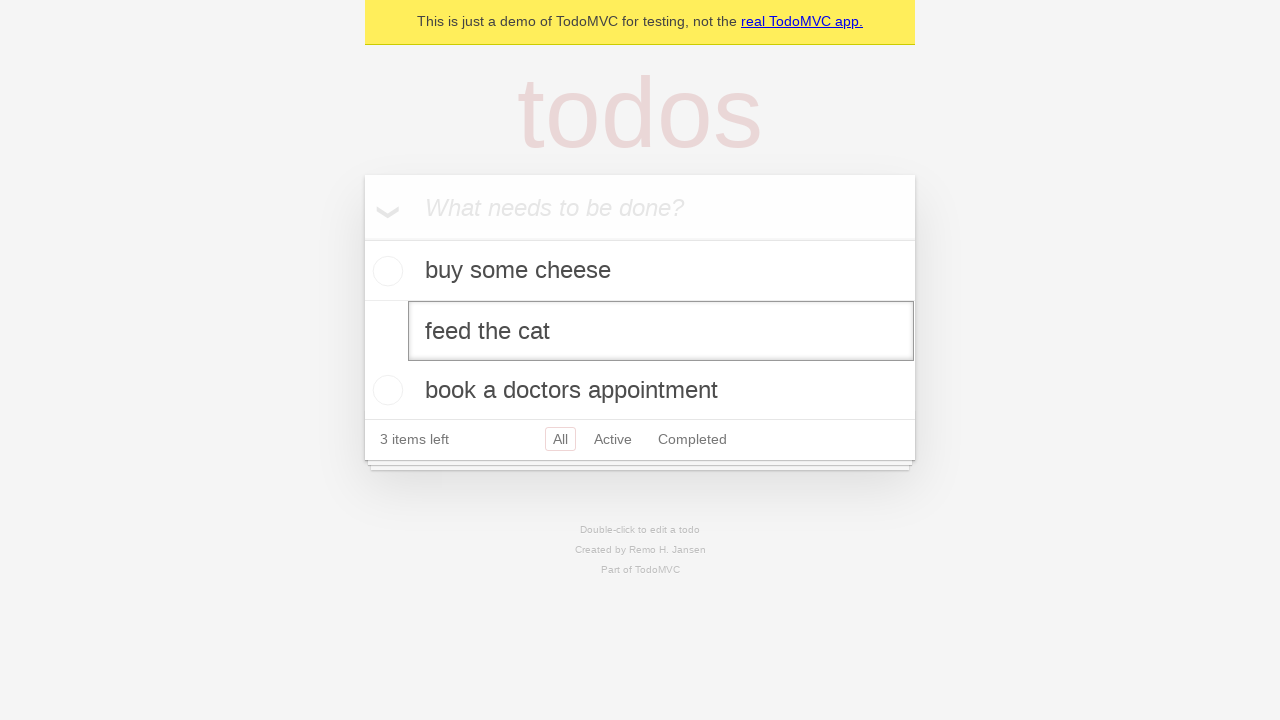

Filled edit field with 'buy some sausages' on [data-testid='todo-item'] >> nth=1 >> internal:role=textbox[name="Edit"i]
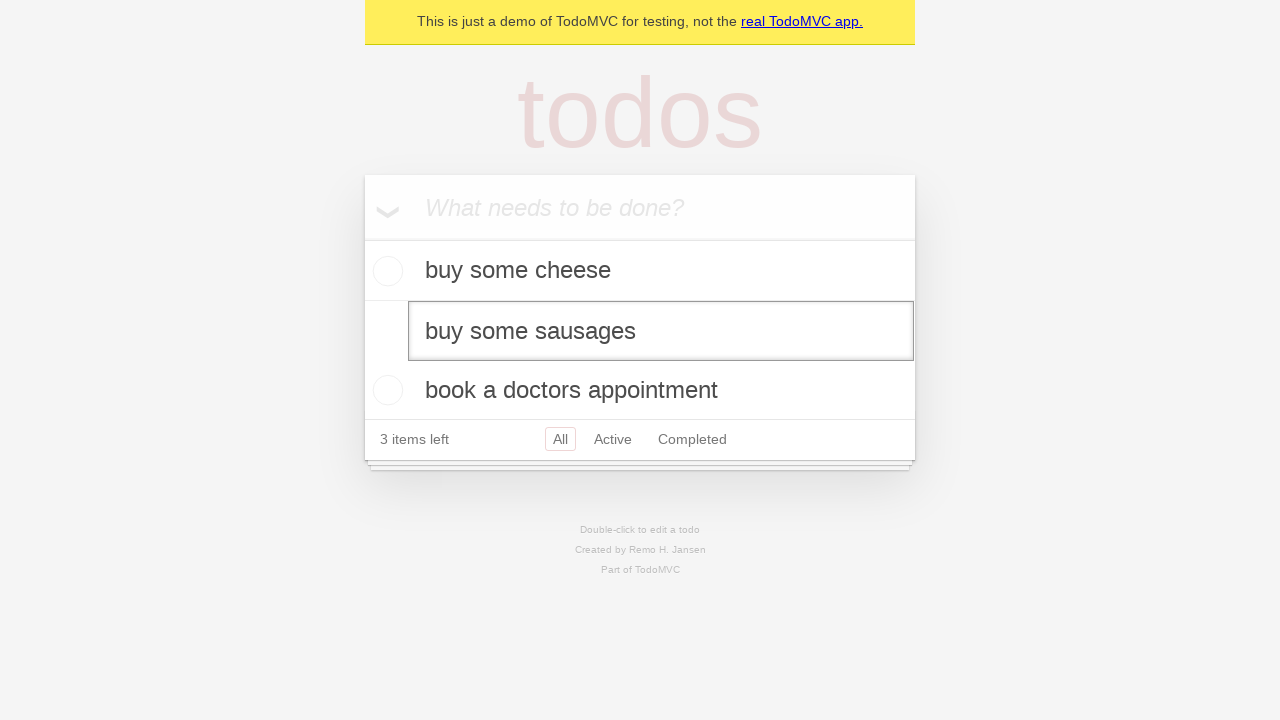

Pressed Escape to cancel edits on [data-testid='todo-item'] >> nth=1 >> internal:role=textbox[name="Edit"i]
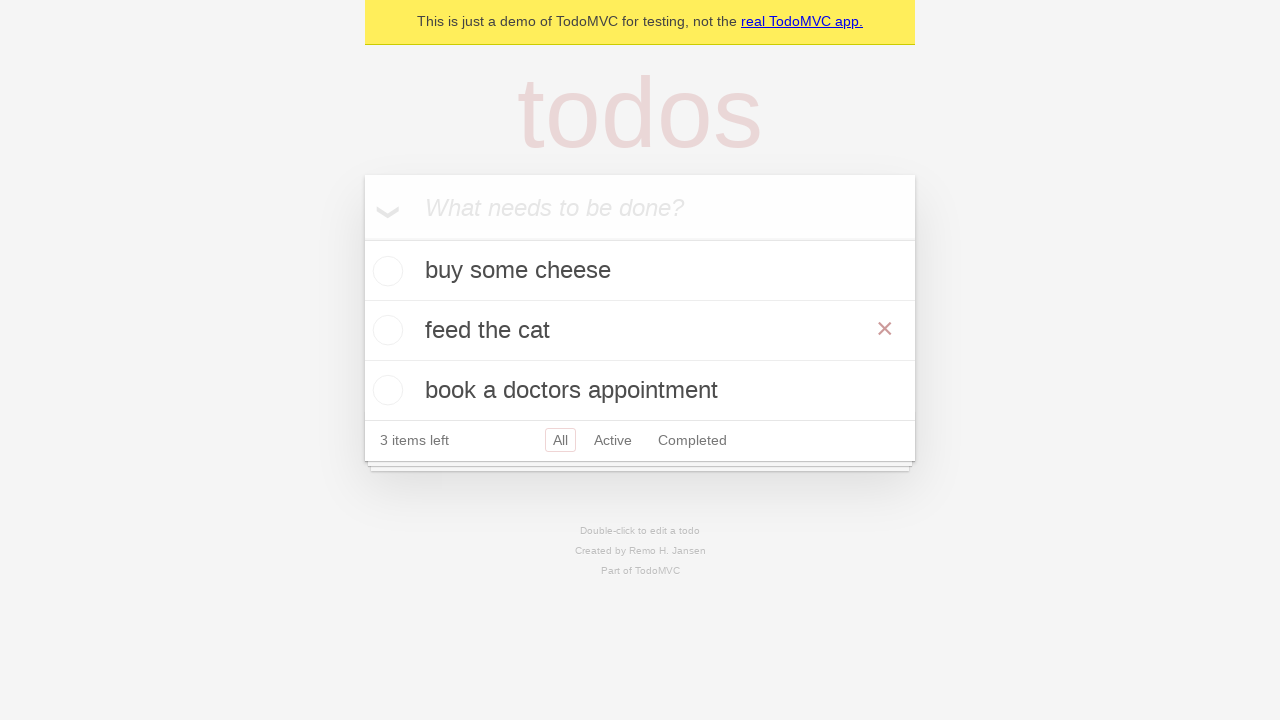

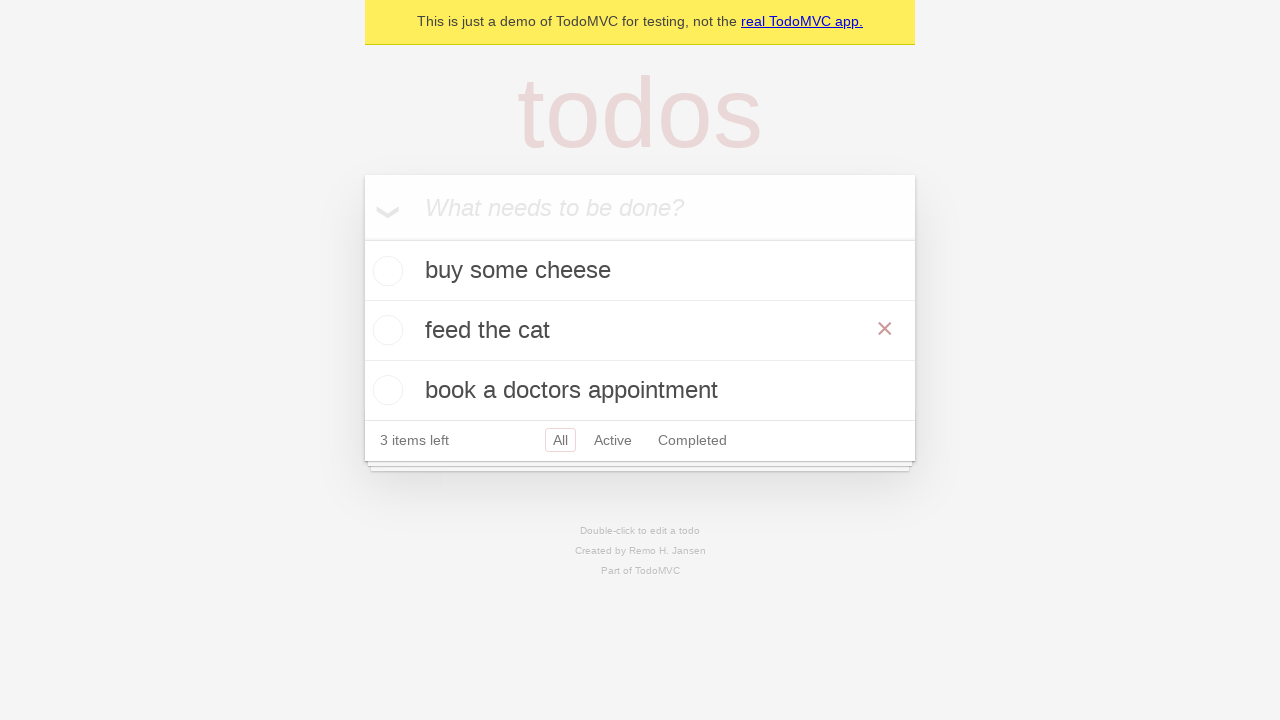